Tests autocomplete functionality and text input fields on a practice automation page by entering text, clearing fields, and selecting from autocomplete suggestions

Starting URL: https://rahulshettyacademy.com/AutomationPractice/

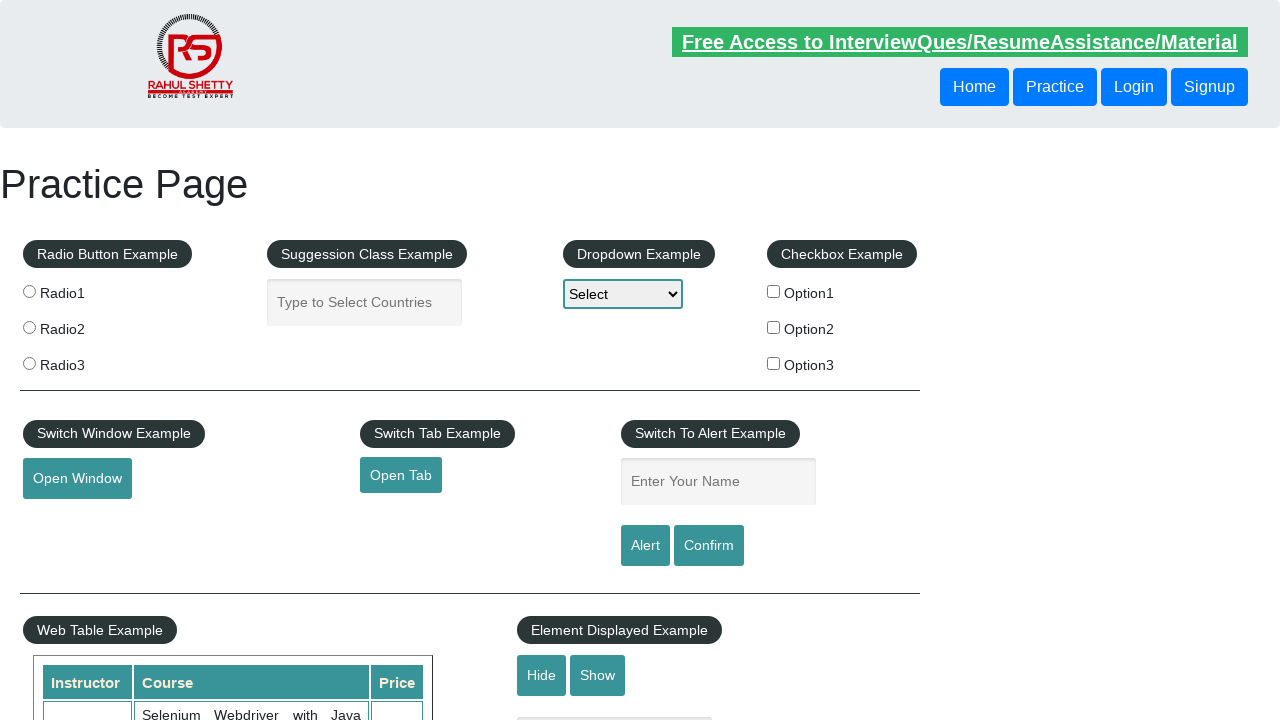

Cleared autocomplete field on #autocomplete
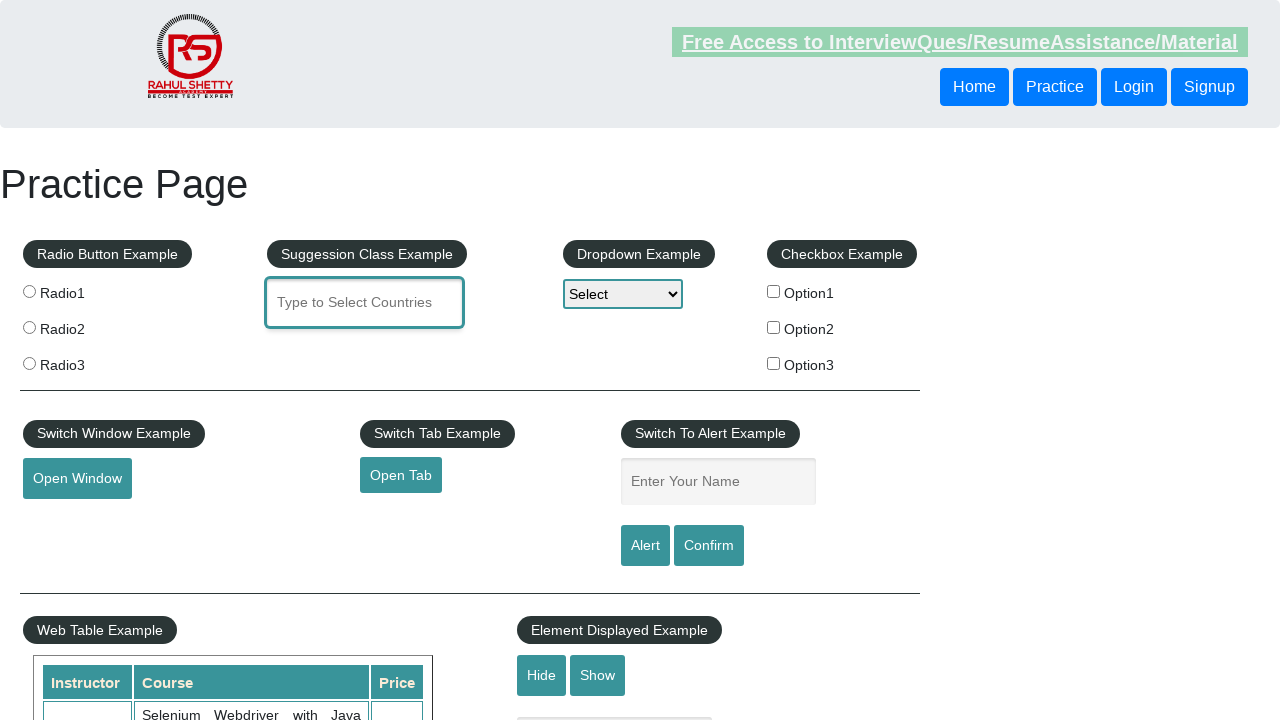

Filled autocomplete field with 'Argen' on #autocomplete
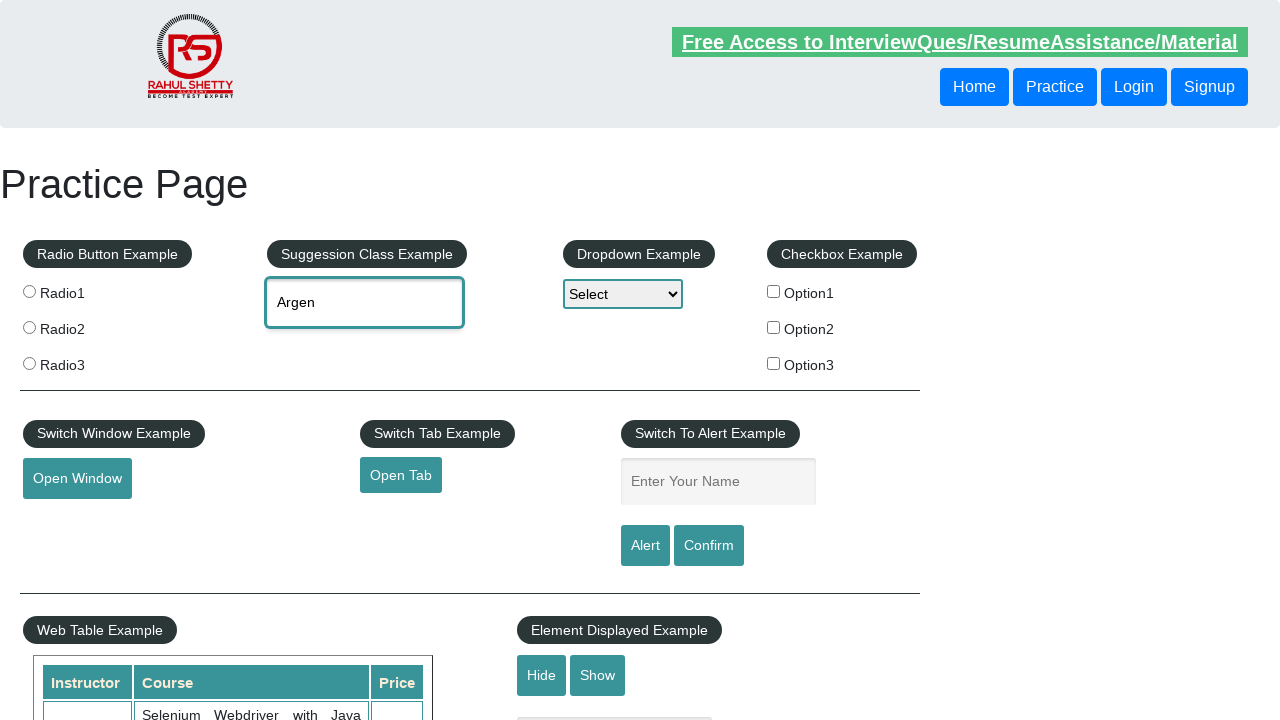

Selected 'Argentina' from autocomplete dropdown at (365, 342) on xpath=//div[text()='Argentina' and contains(@id,'ui')]
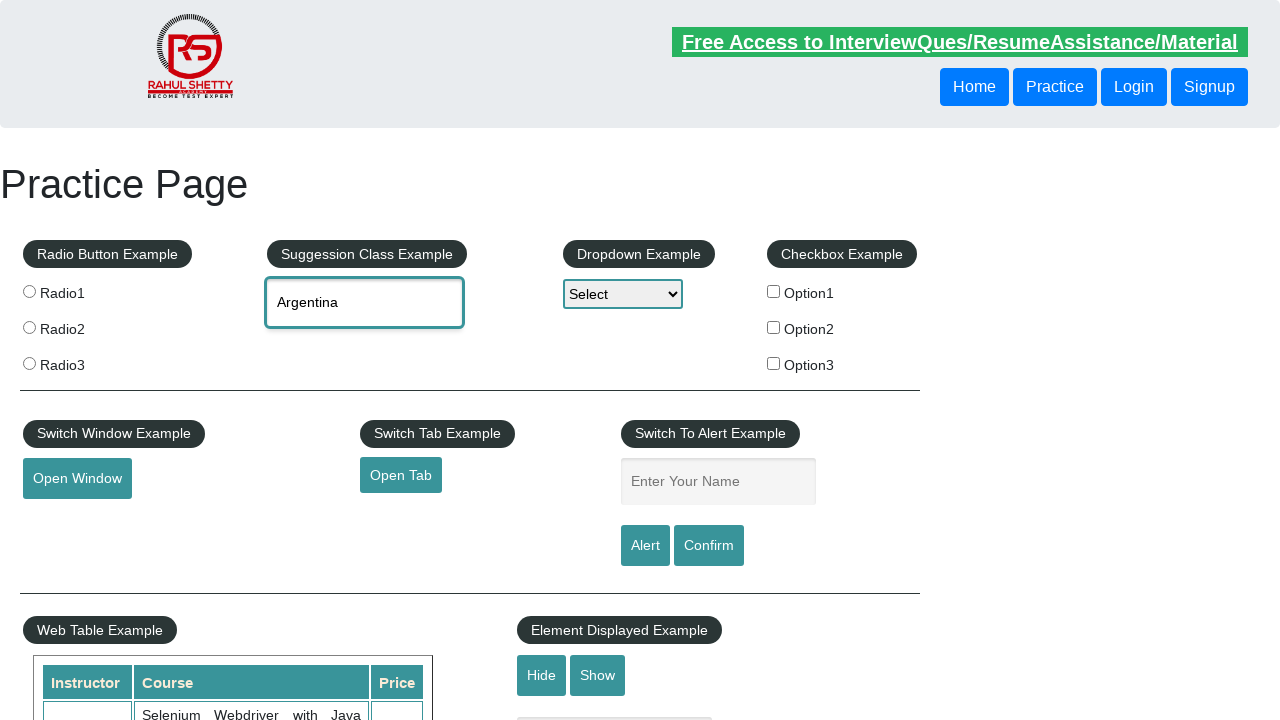

Cleared name field on #name
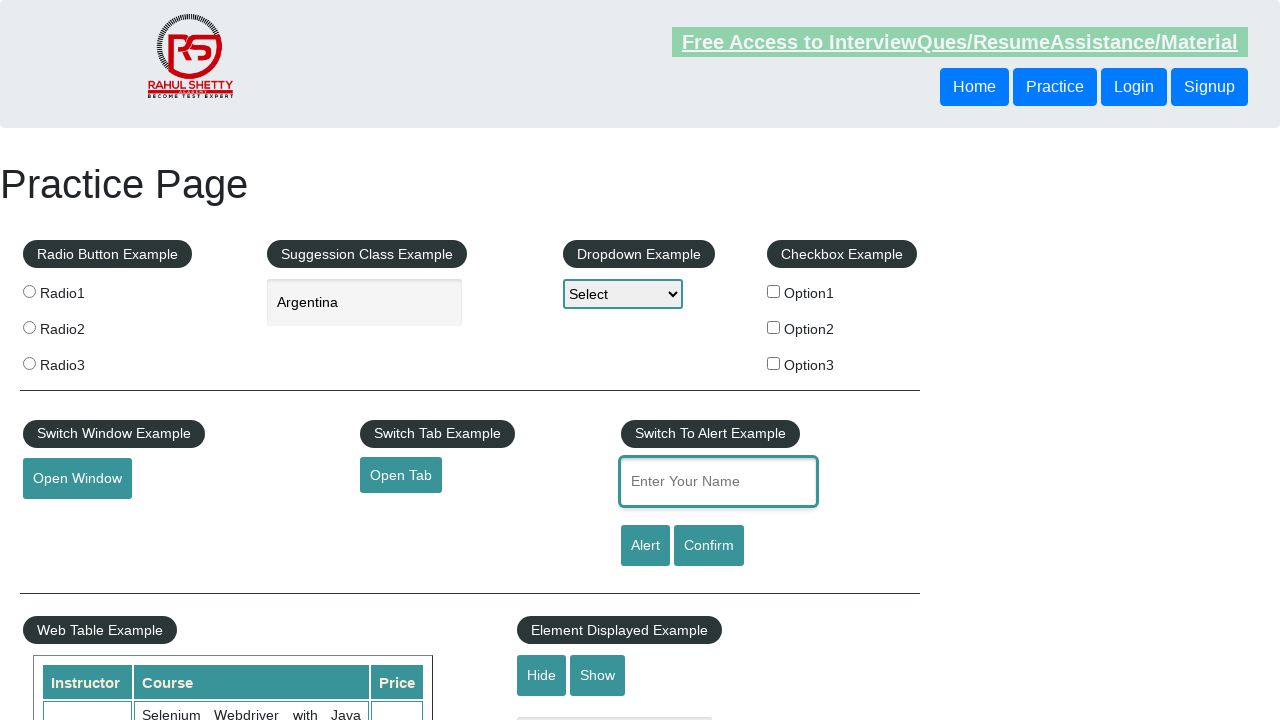

Filled name field with 'Jay Shree Ram' on #name
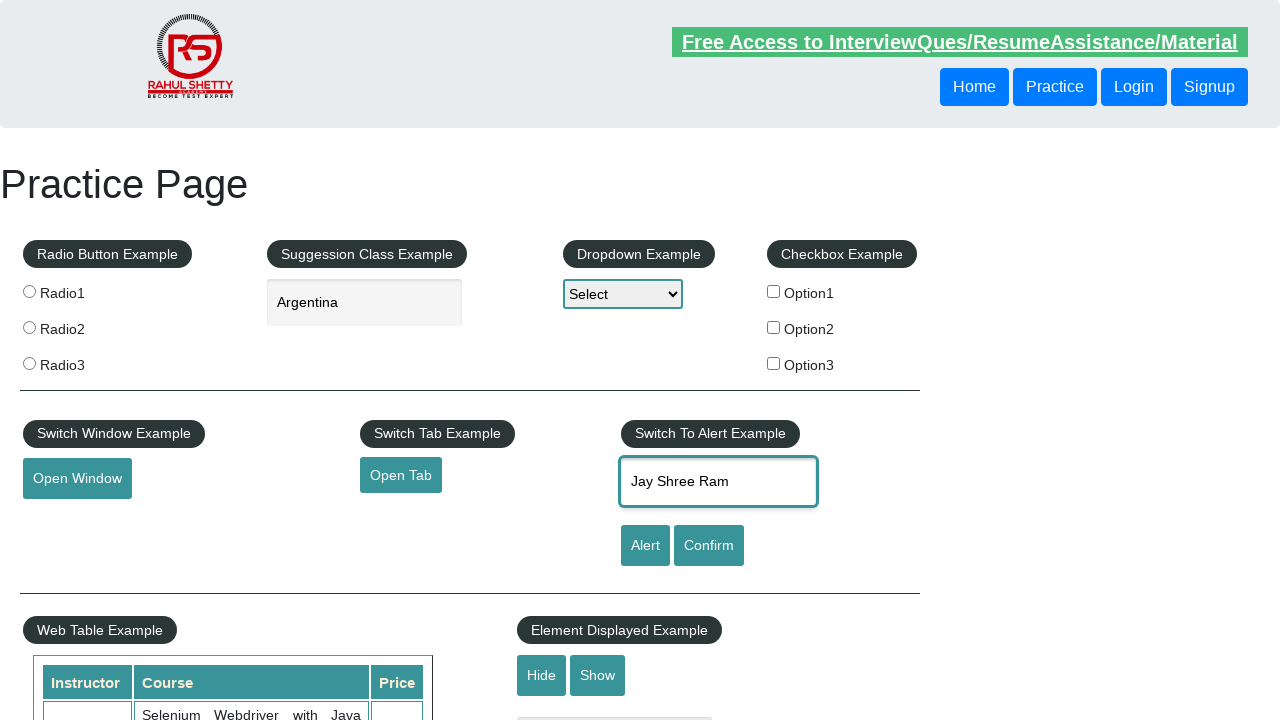

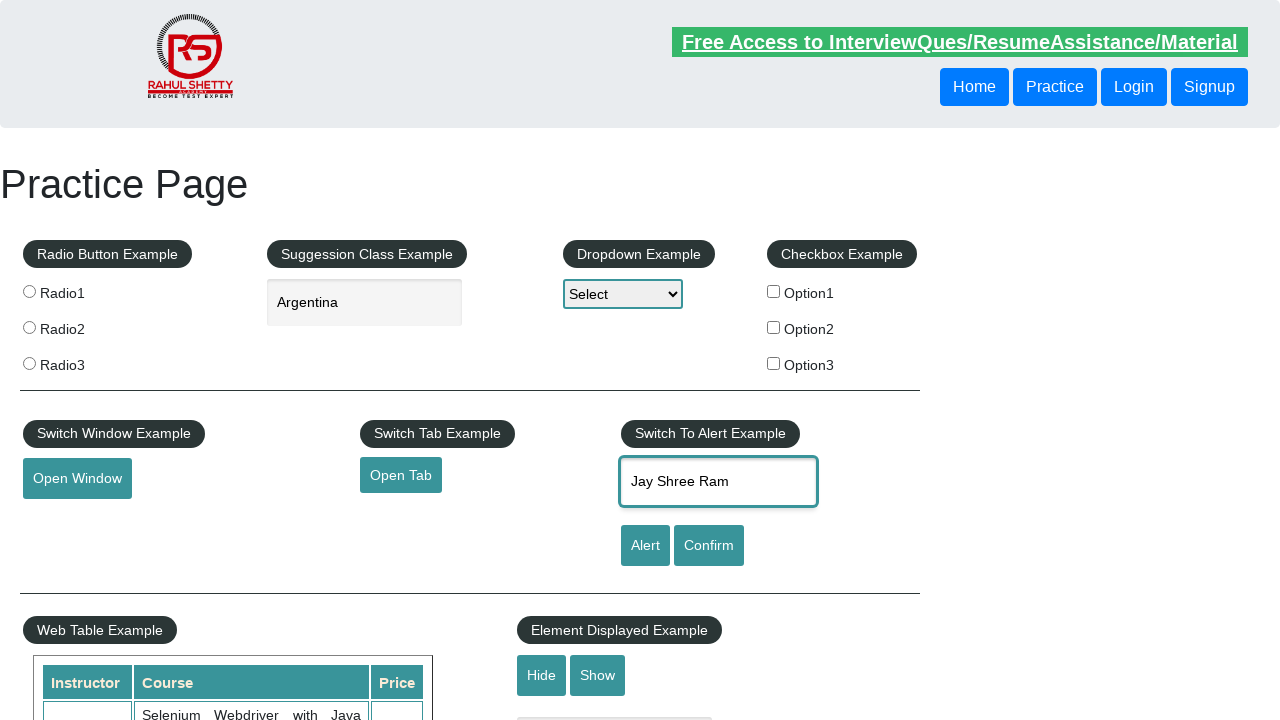